Verifies that the heading text on the page matches the expected value

Starting URL: https://www.tutorialspoint.com/selenium/practice/register.php

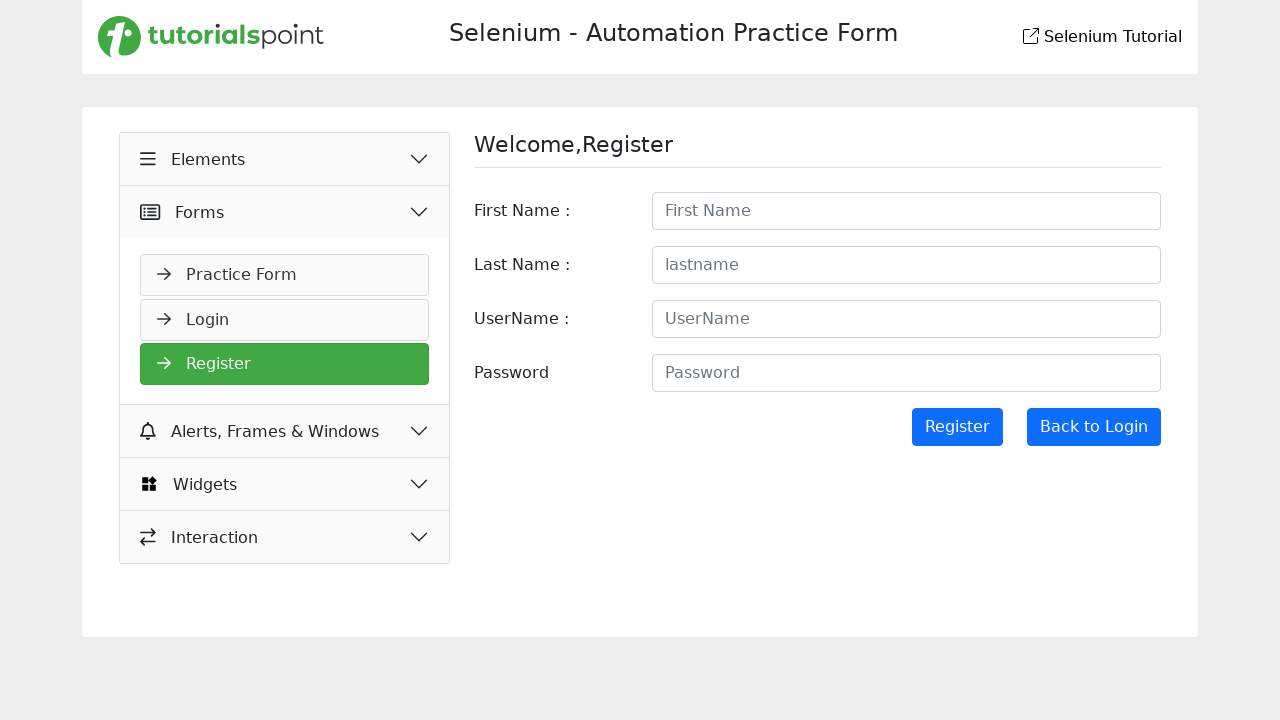

Navigated to registration practice page
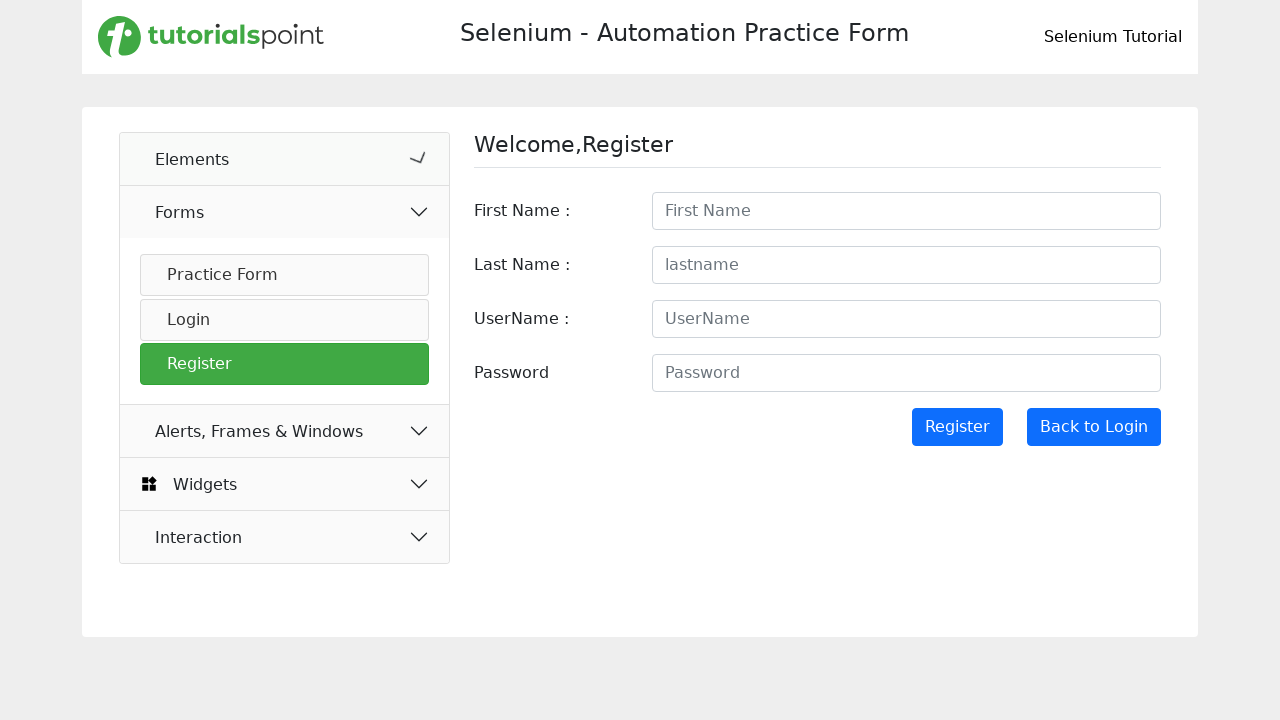

Located heading element with text 'Selenium - Automation Practice Form'
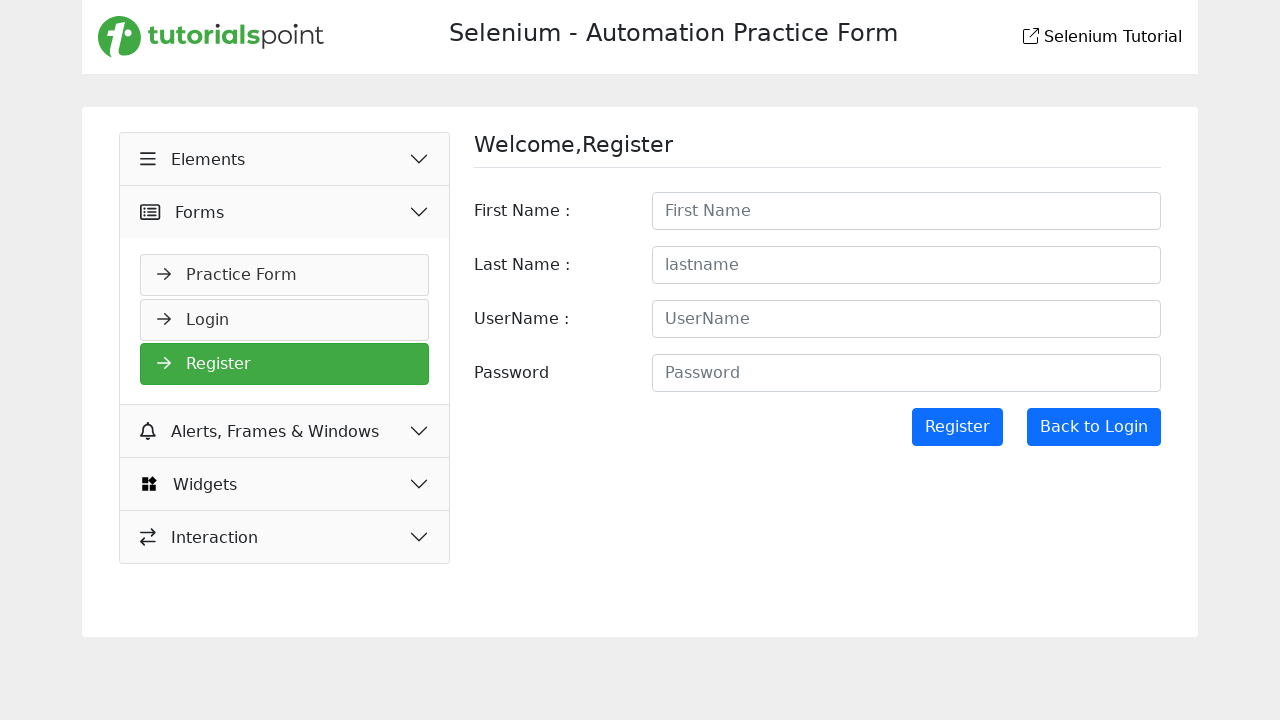

Verified heading text matches expected value 'Selenium - Automation Practice Form'
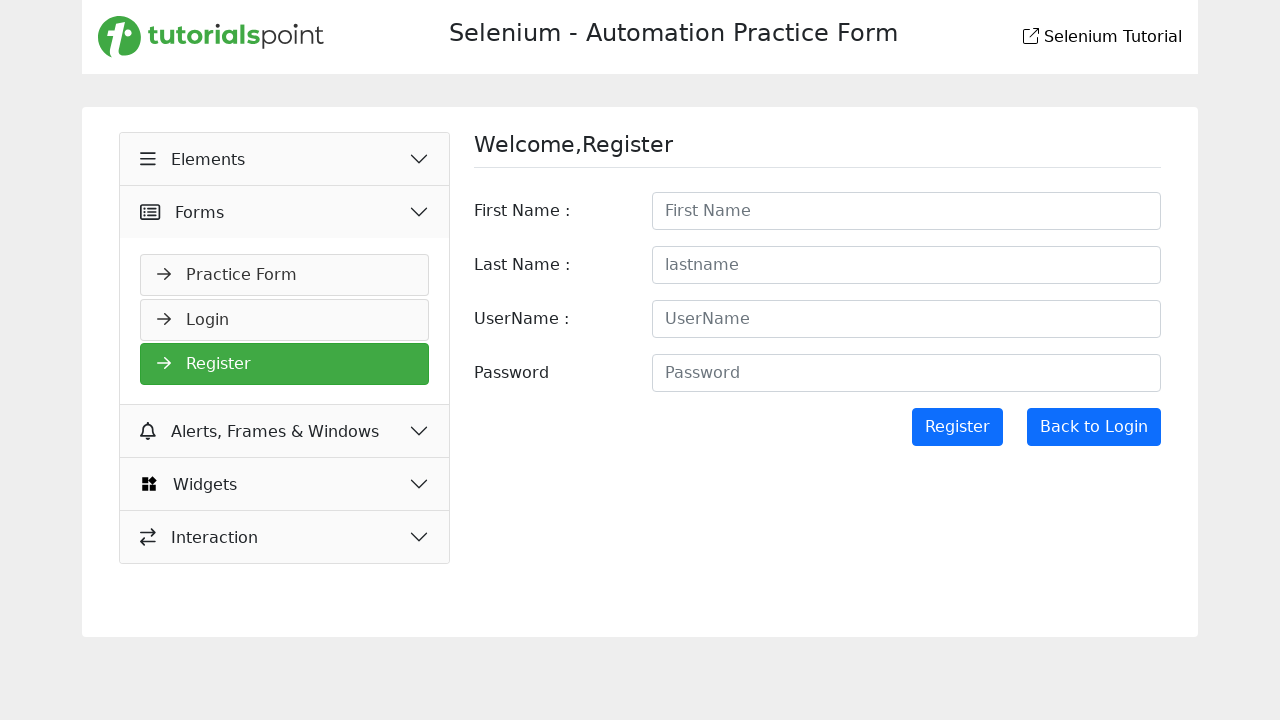

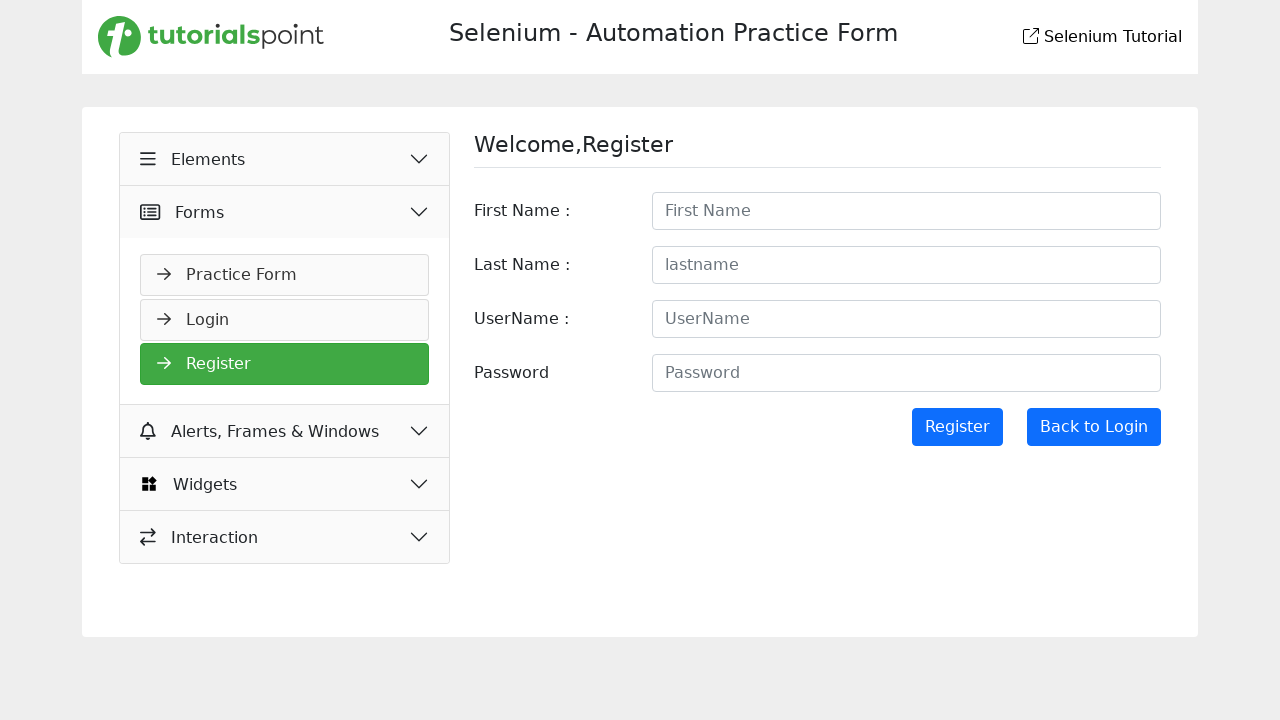